Navigates to Show page and verifies 30 items are displayed

Starting URL: https://news.ycombinator.com

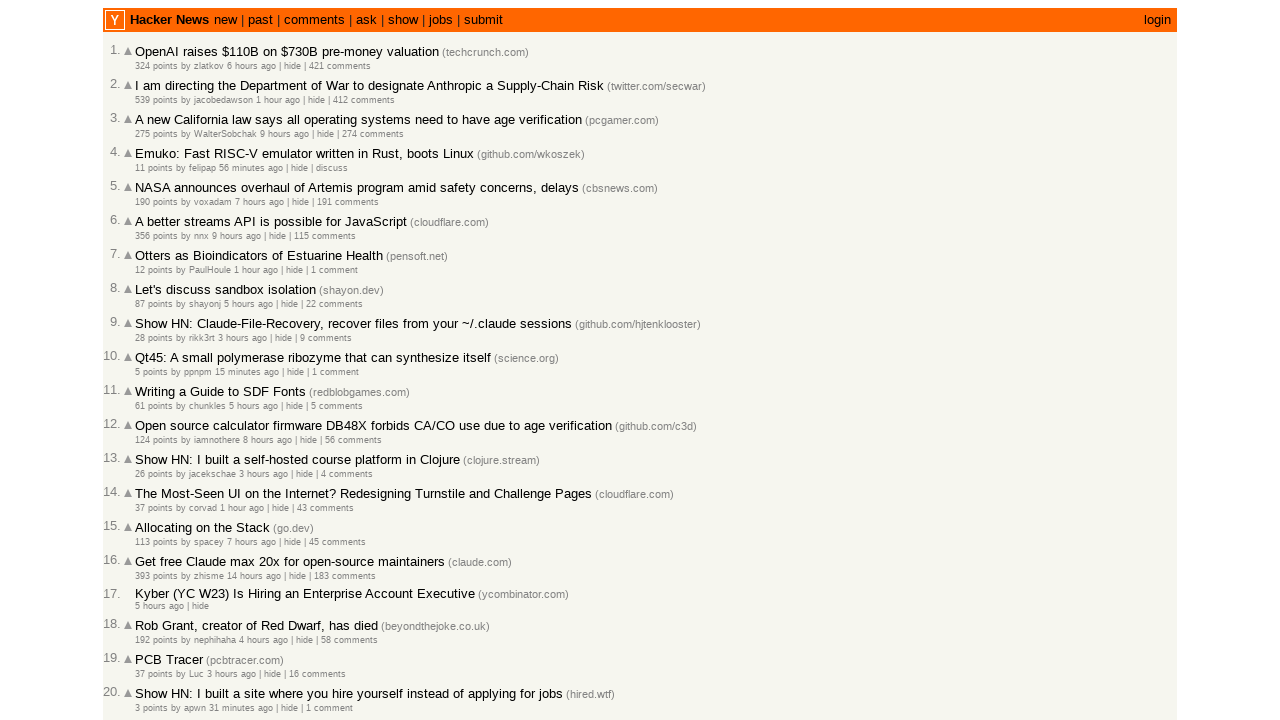

Clicked 'show' link to navigate to Show page at (403, 20) on a:has-text('show')
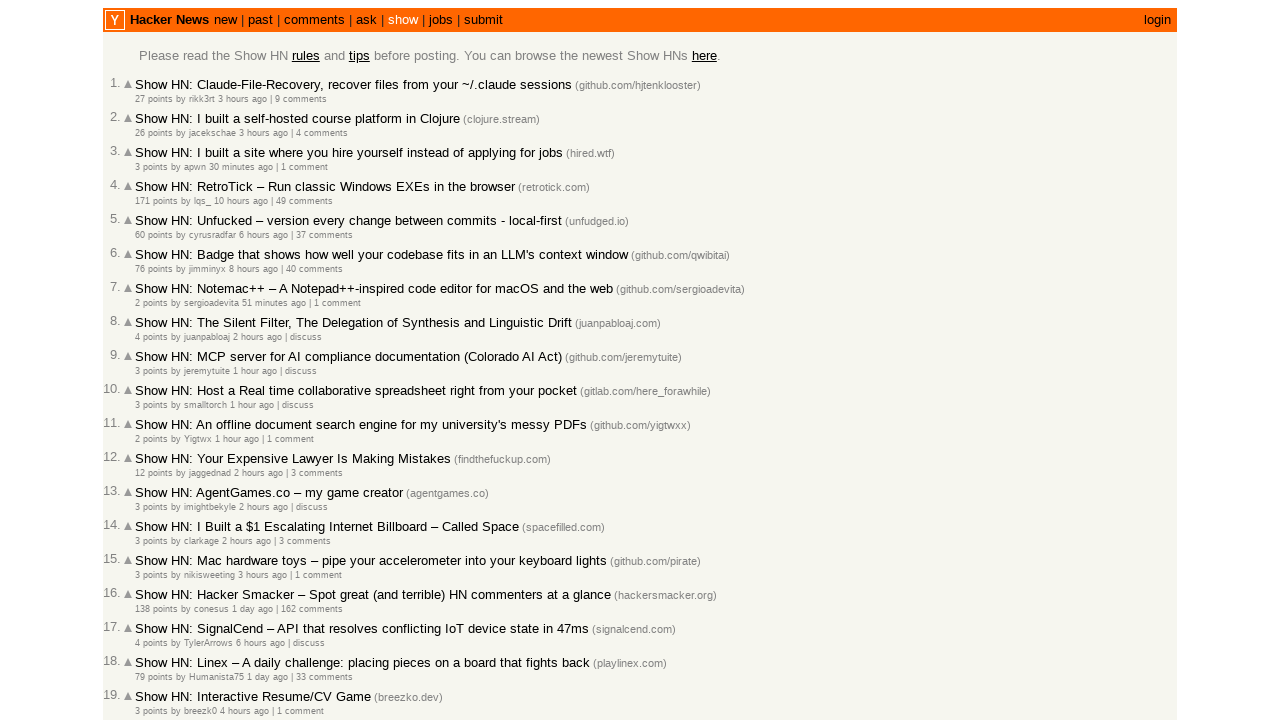

Articles loaded on Show page
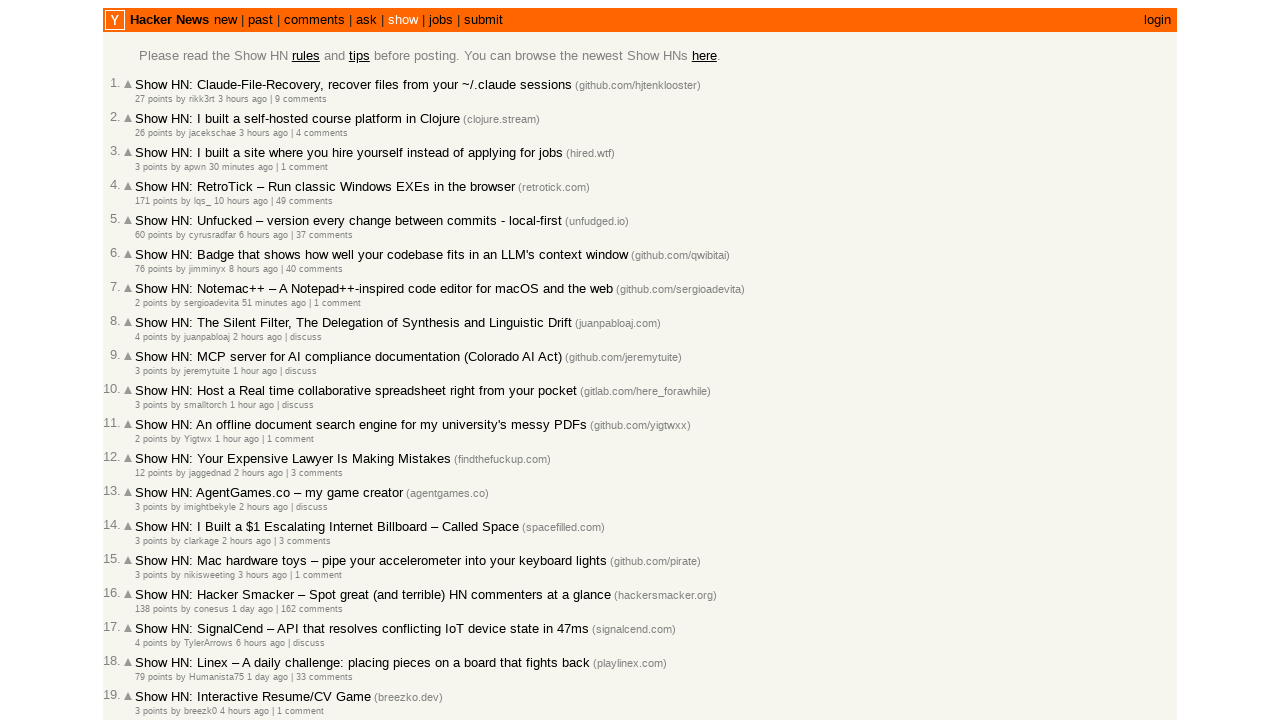

Retrieved all article elements
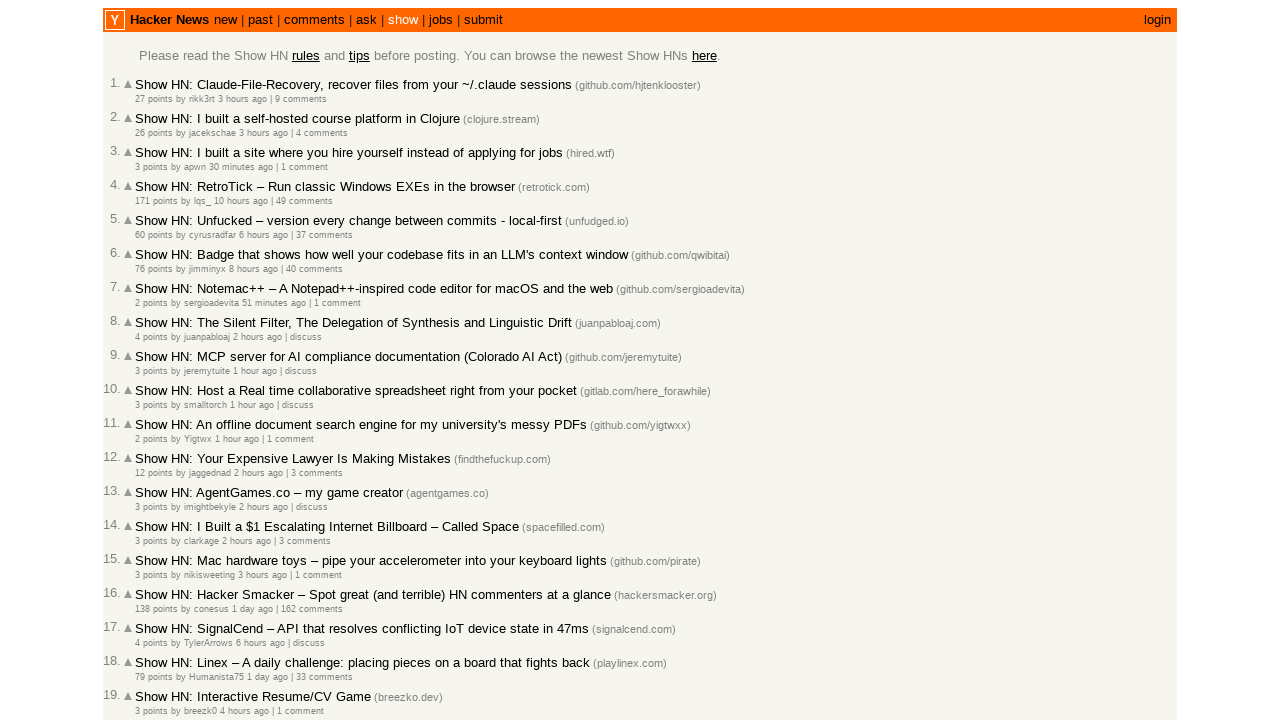

Verified that exactly 30 items are displayed
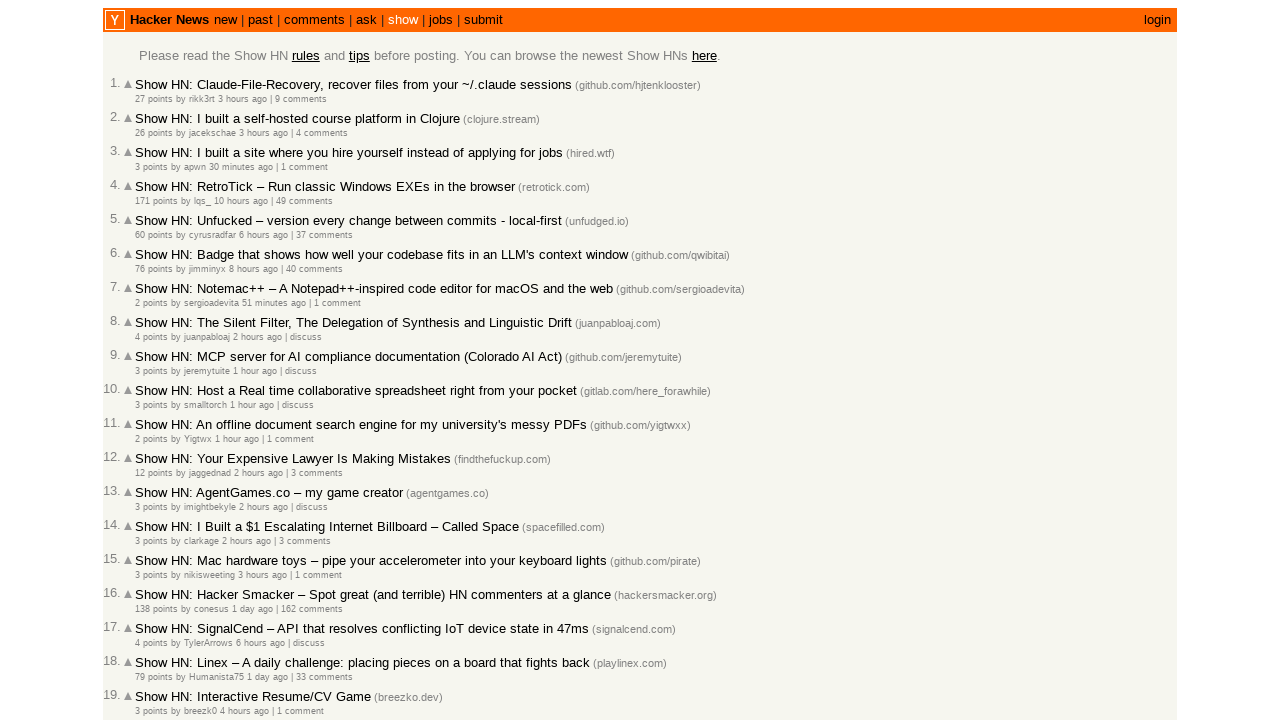

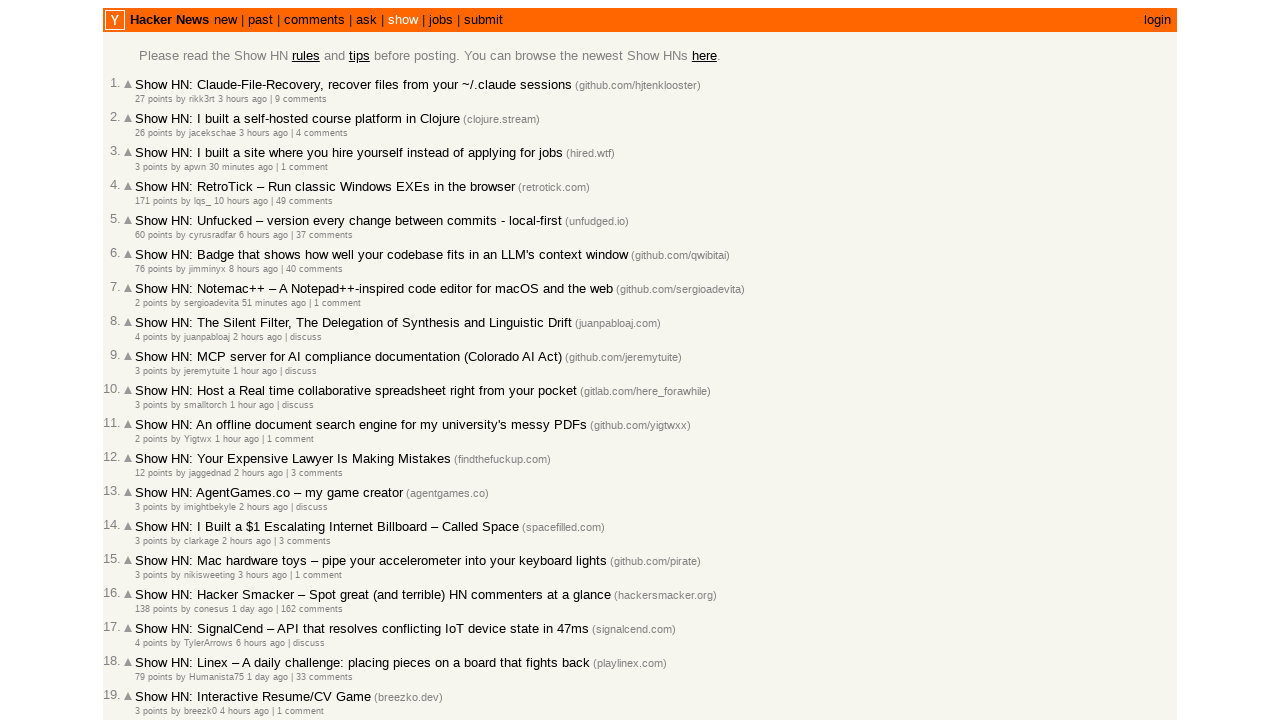